Navigates to Playwright documentation site and clicks the Get Started link, then navigates to example.com

Starting URL: https://playwright.dev

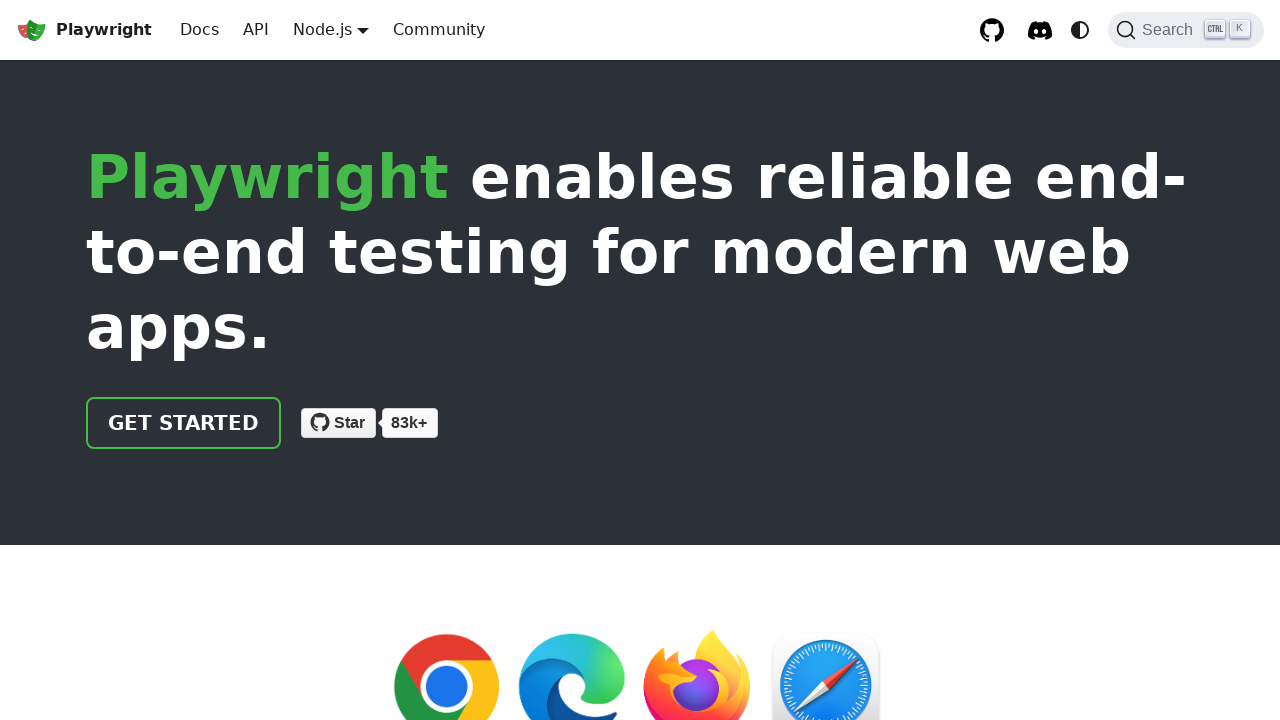

Clicked Get Started link on Playwright documentation site at (184, 423) on text=Get Started
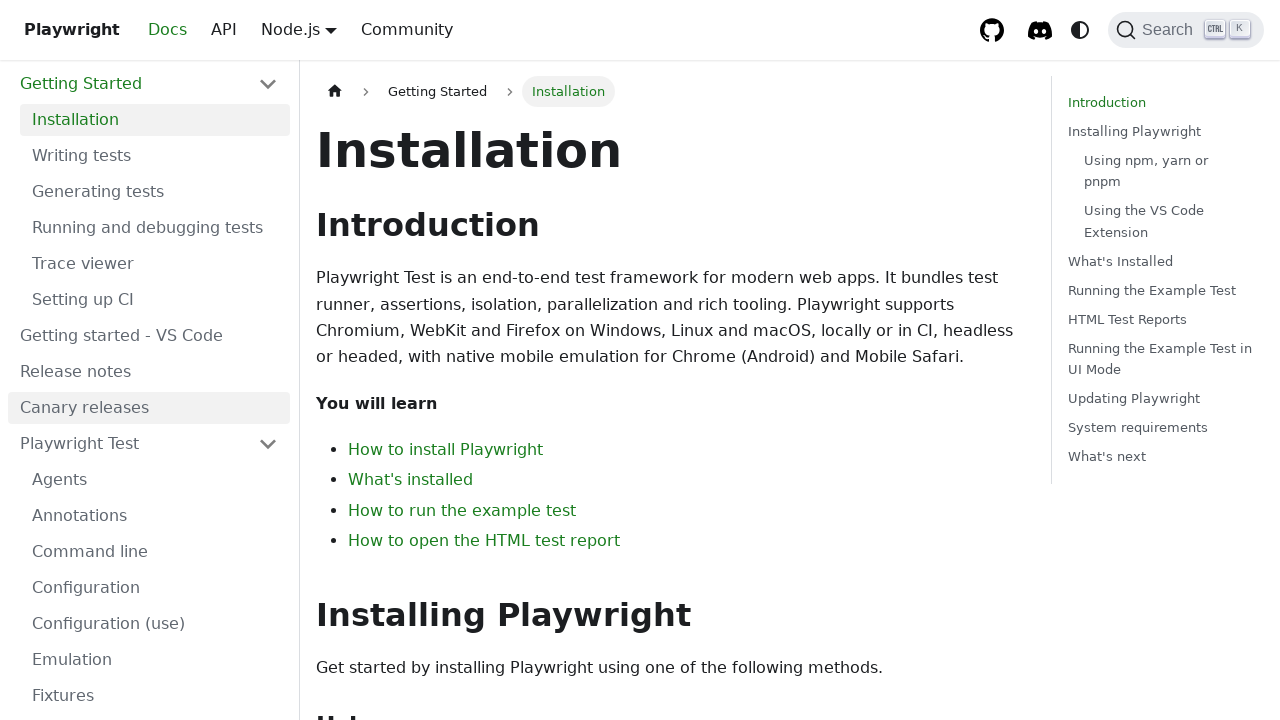

Navigated to http://example.com
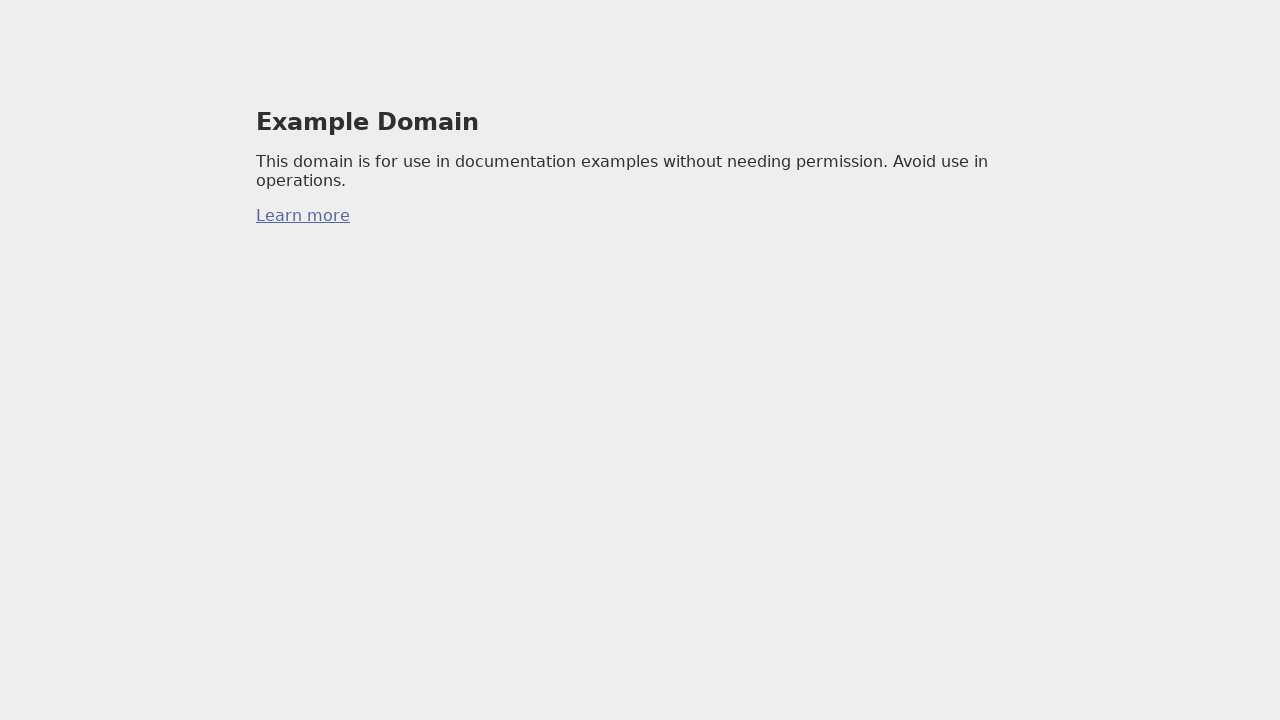

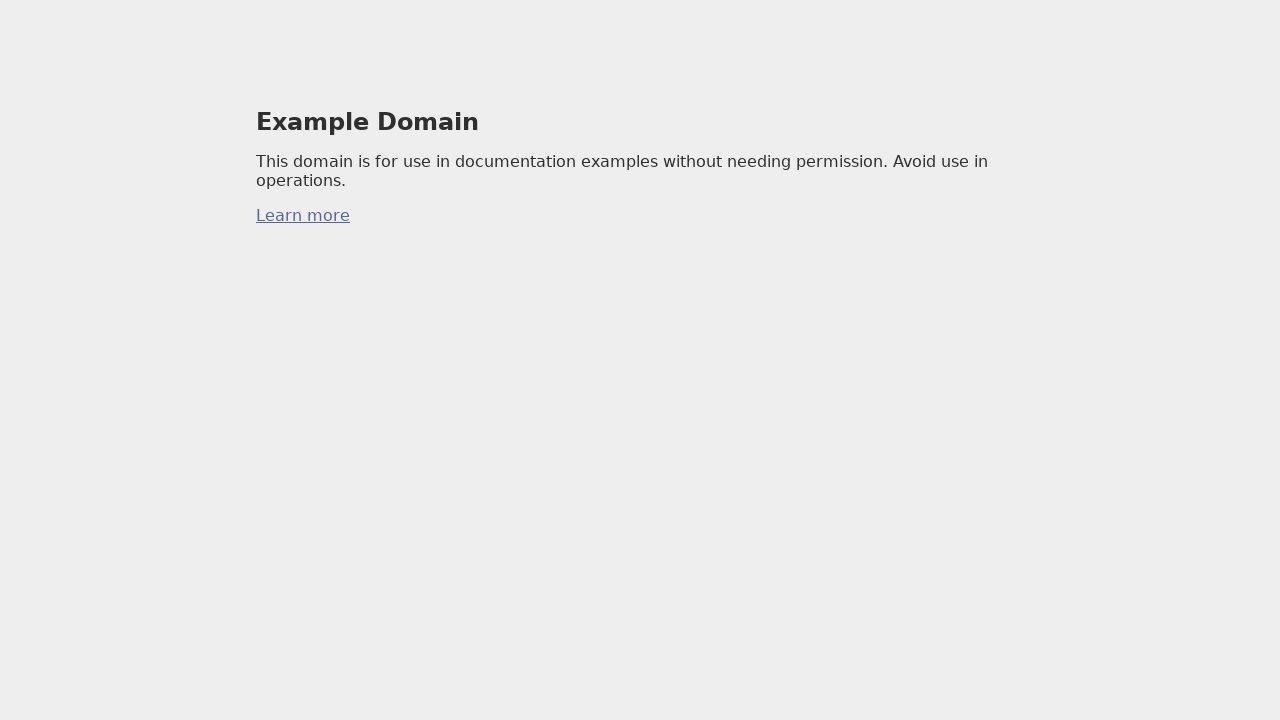